Tests checkbox functionality by locating two checkboxes and clicking each one if it is not already selected

Starting URL: https://the-internet.herokuapp.com/checkboxes

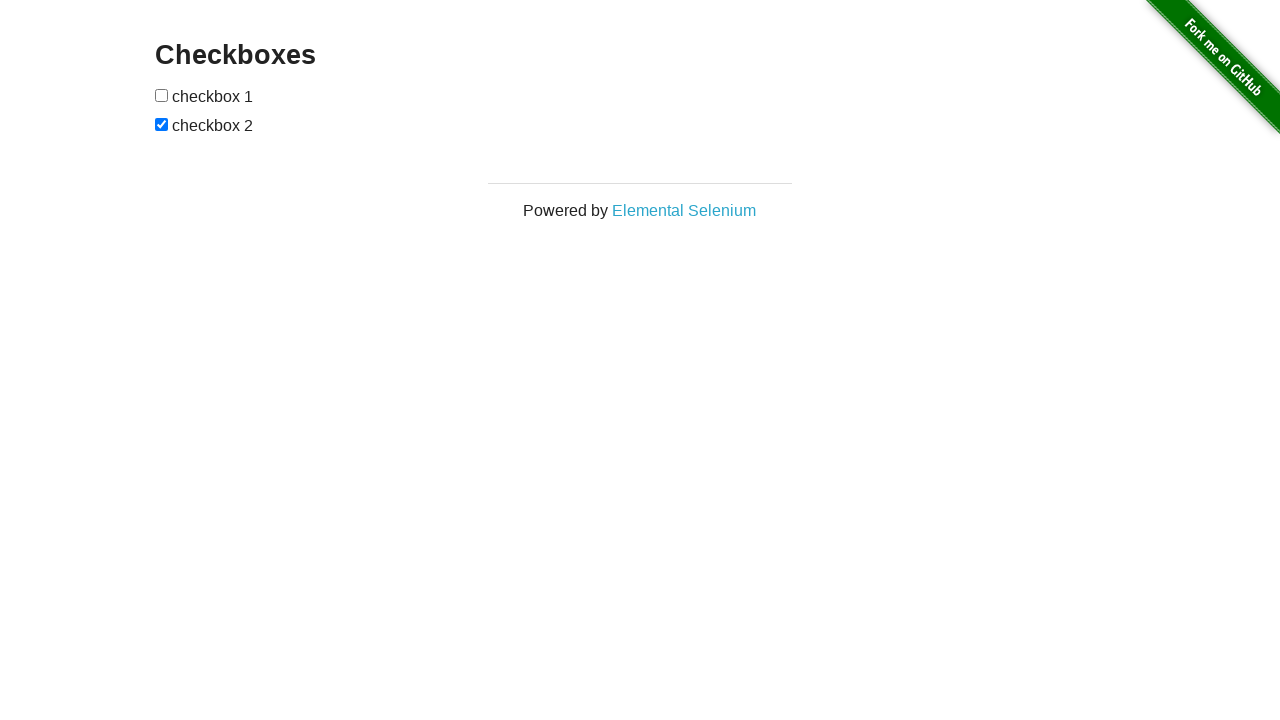

Located first checkbox element
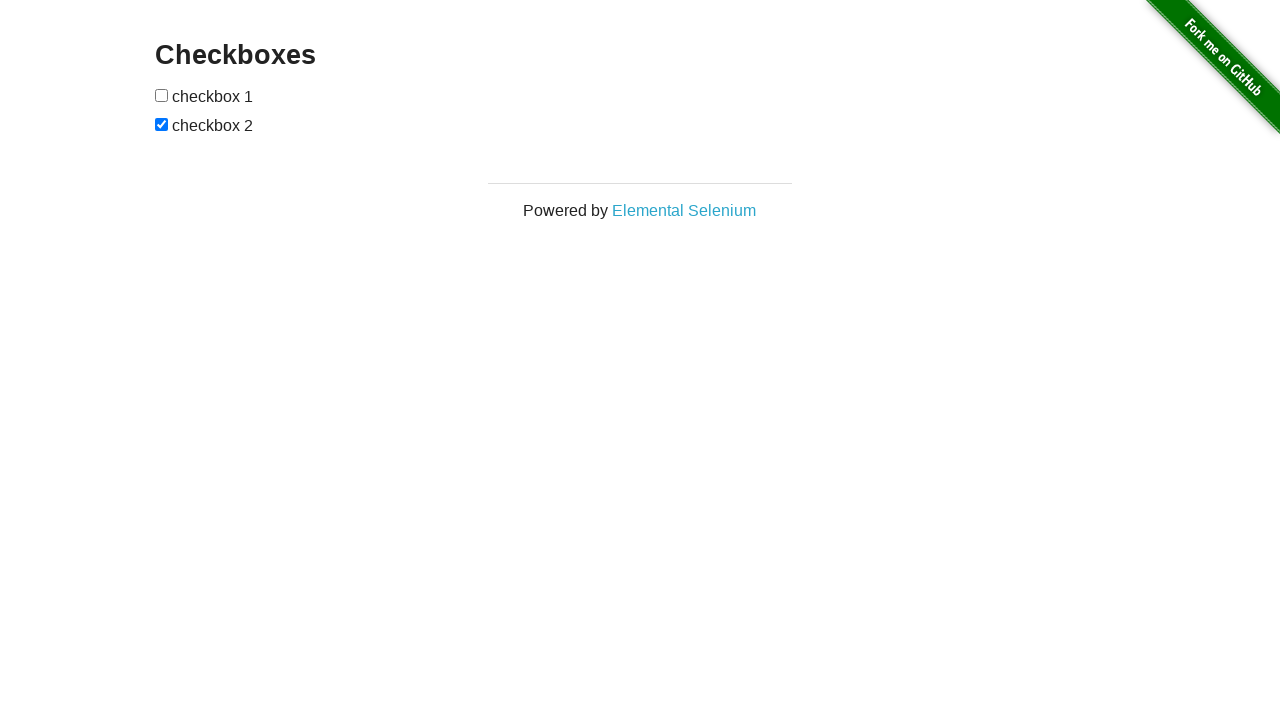

Located second checkbox element
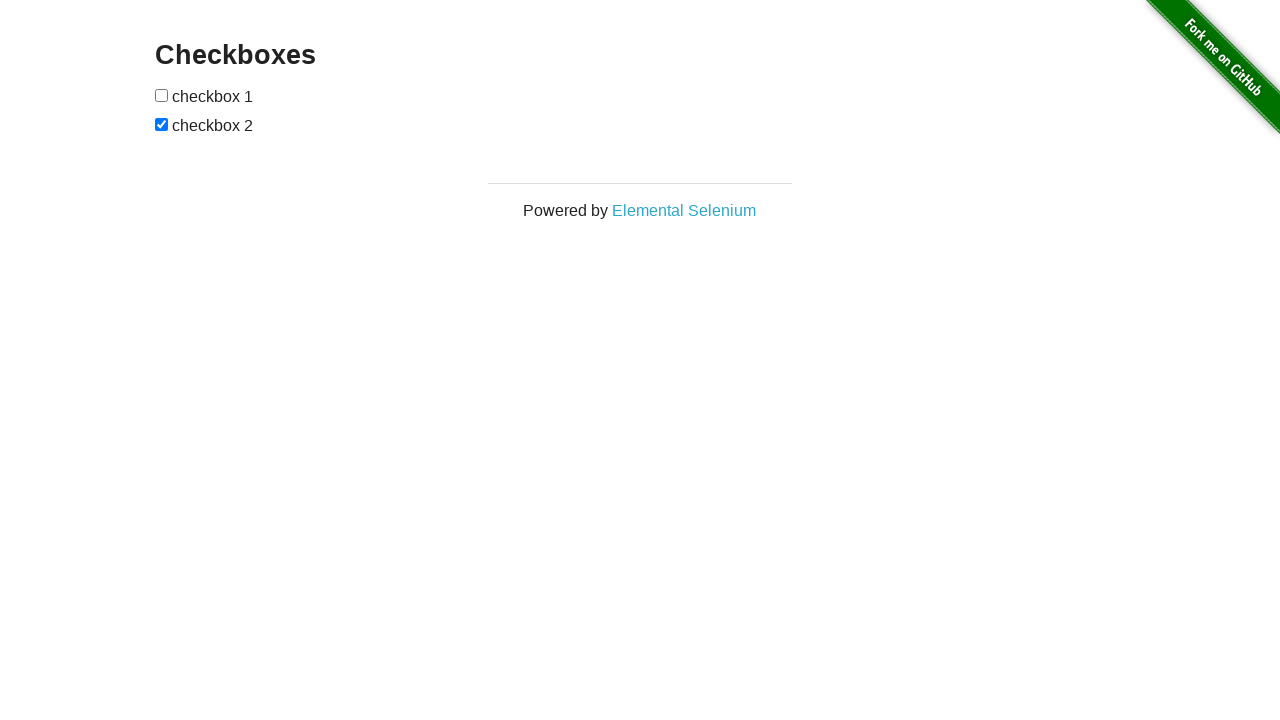

Checked first checkbox - it was not selected
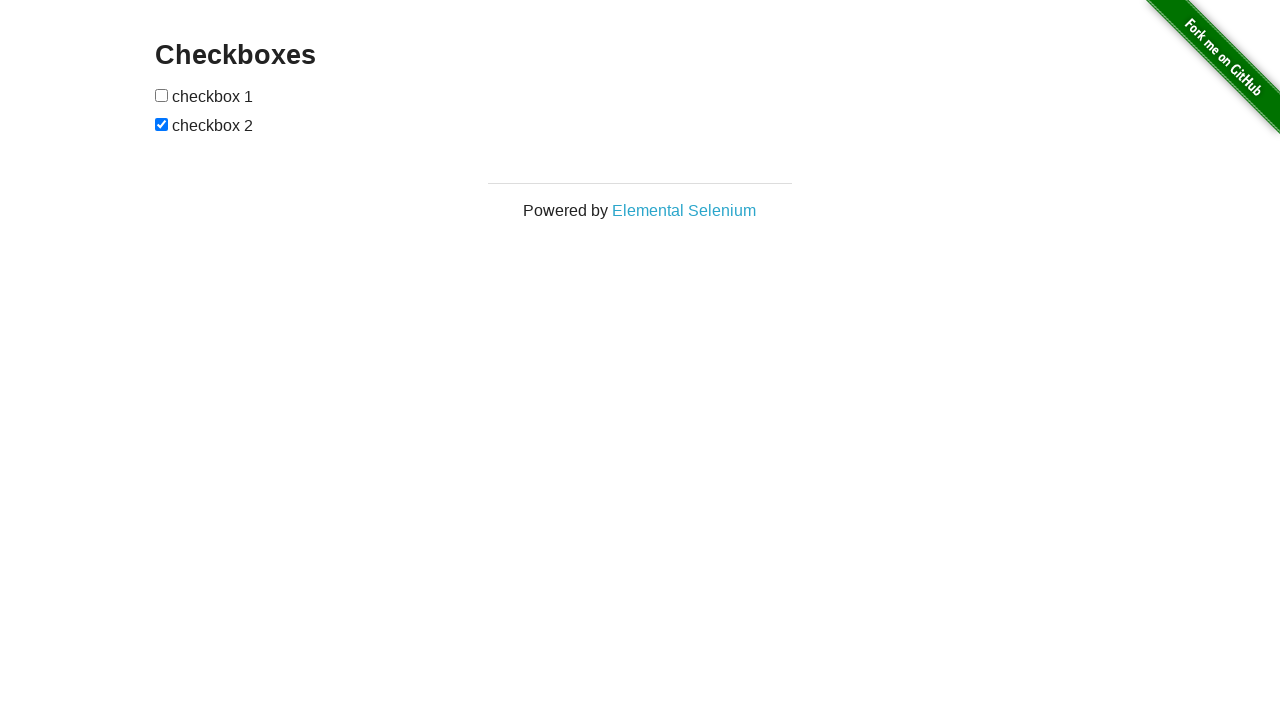

Clicked first checkbox at (162, 95) on (//input[@type='checkbox'])[1]
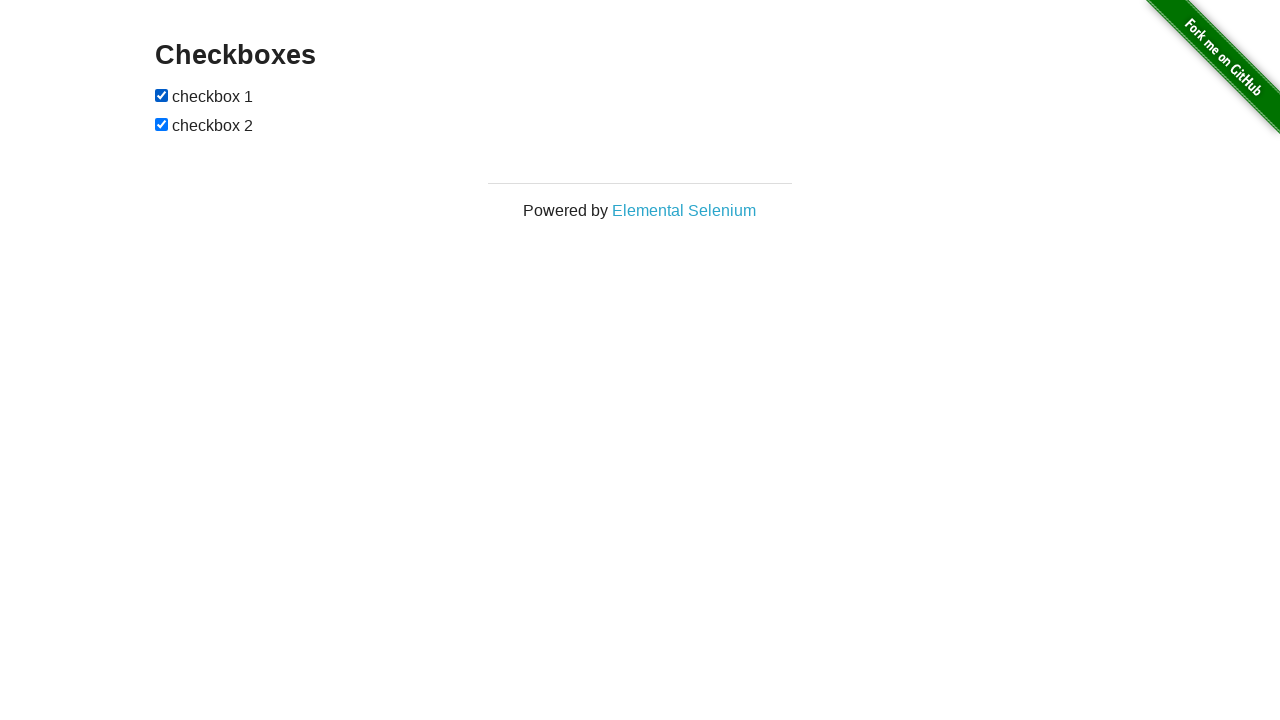

Second checkbox was already selected, skipping click
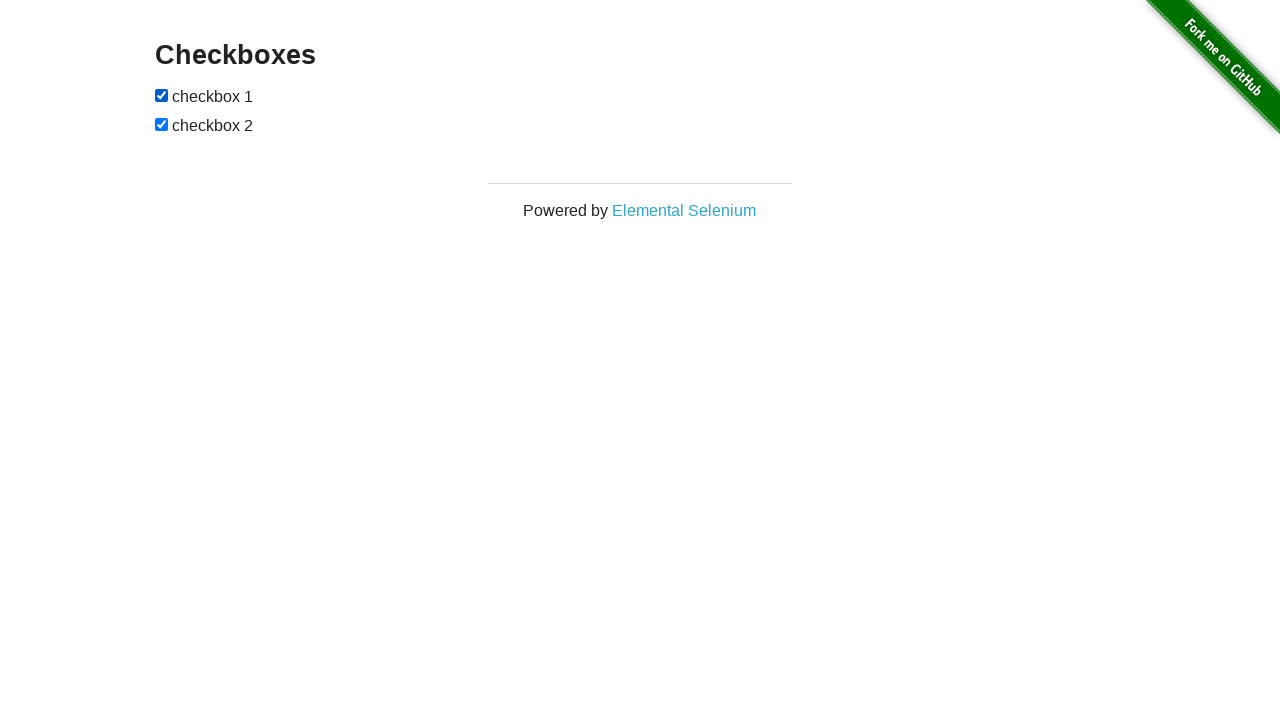

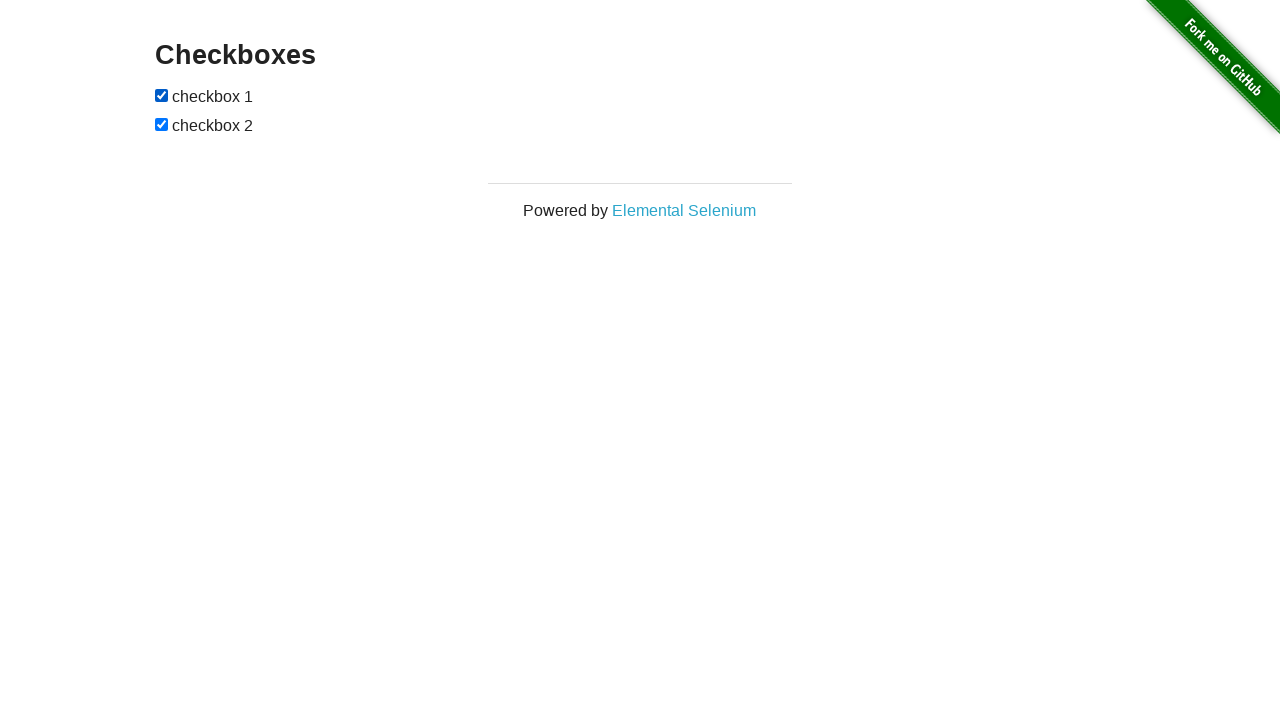